Tests radio button and checkbox selection functionality by clicking the age under 18 radio and development checkbox, then verifying they are selected

Starting URL: https://automationfc.github.io/basic-form/index.html

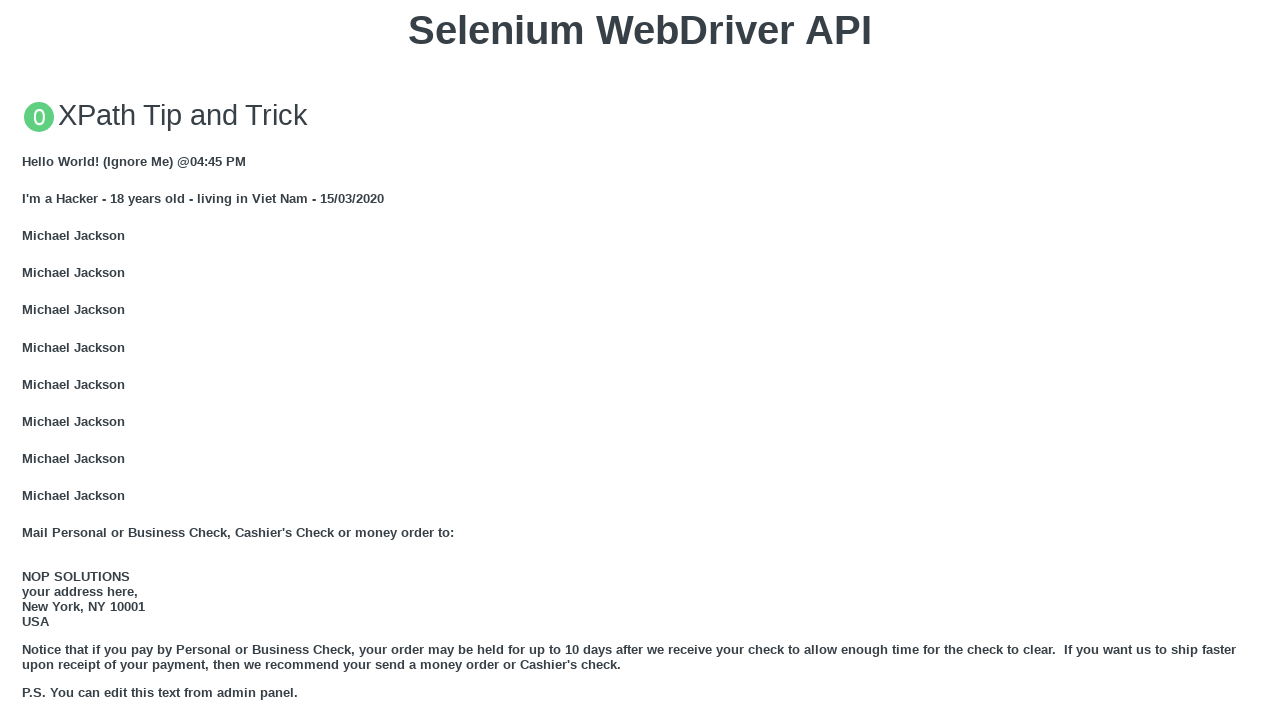

Clicked on age under 18 radio button at (28, 360) on #under_18
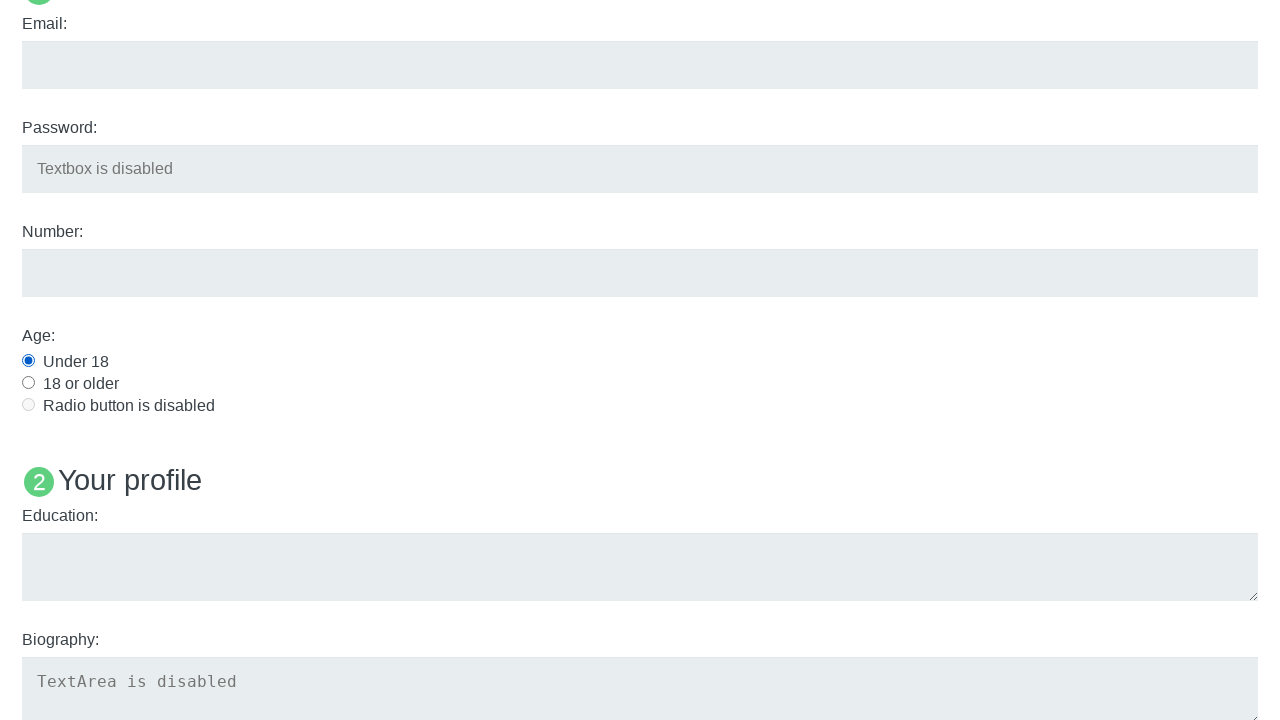

Clicked on development checkbox at (28, 361) on #development
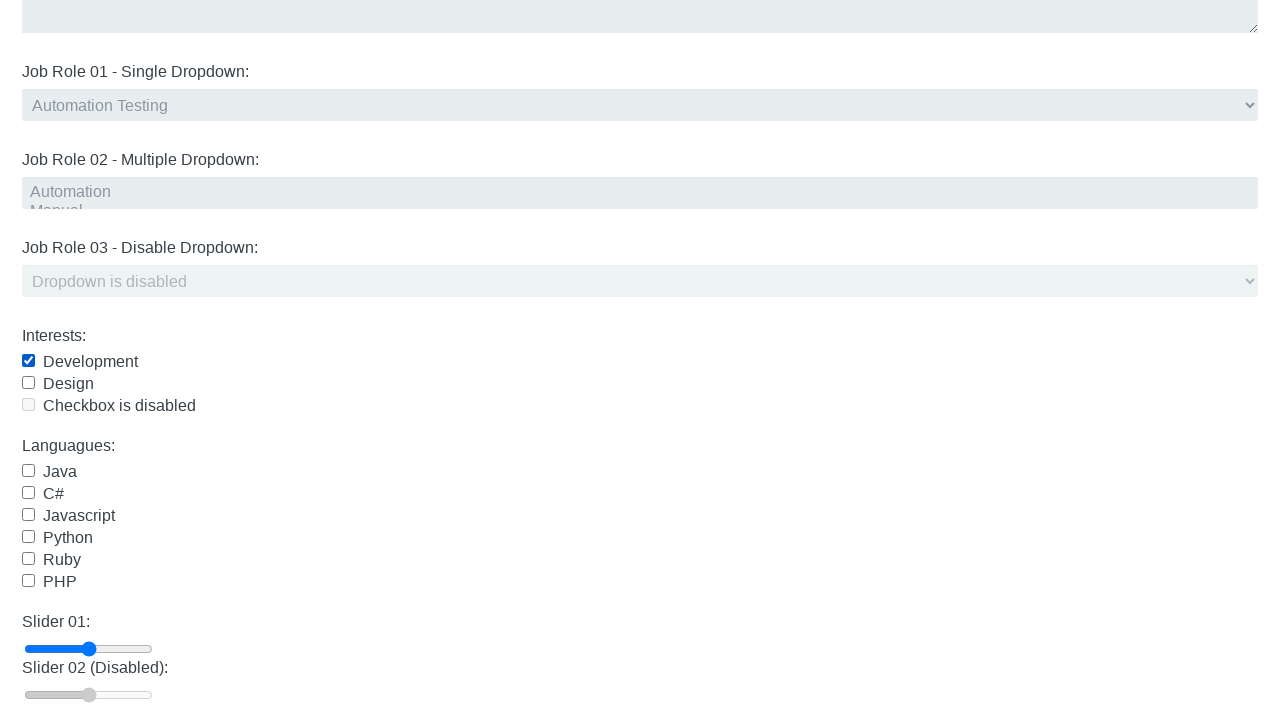

Verified that age under 18 radio button is selected
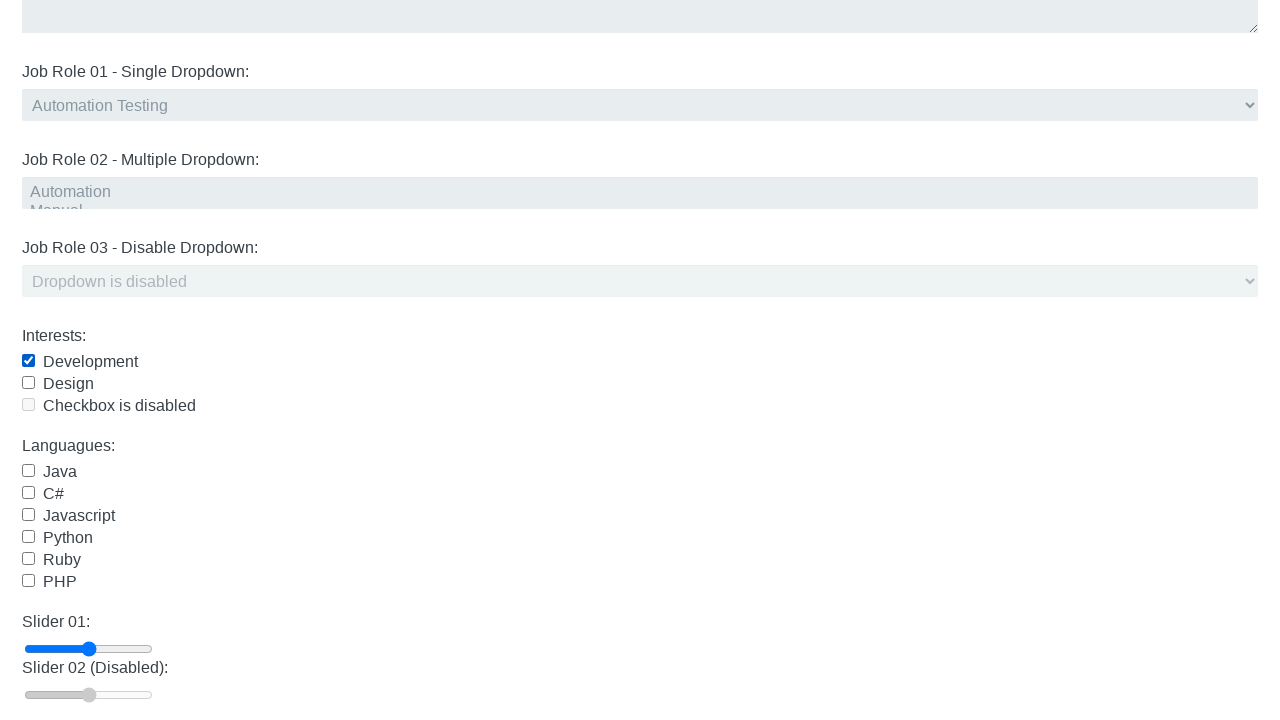

Verified that development checkbox is selected
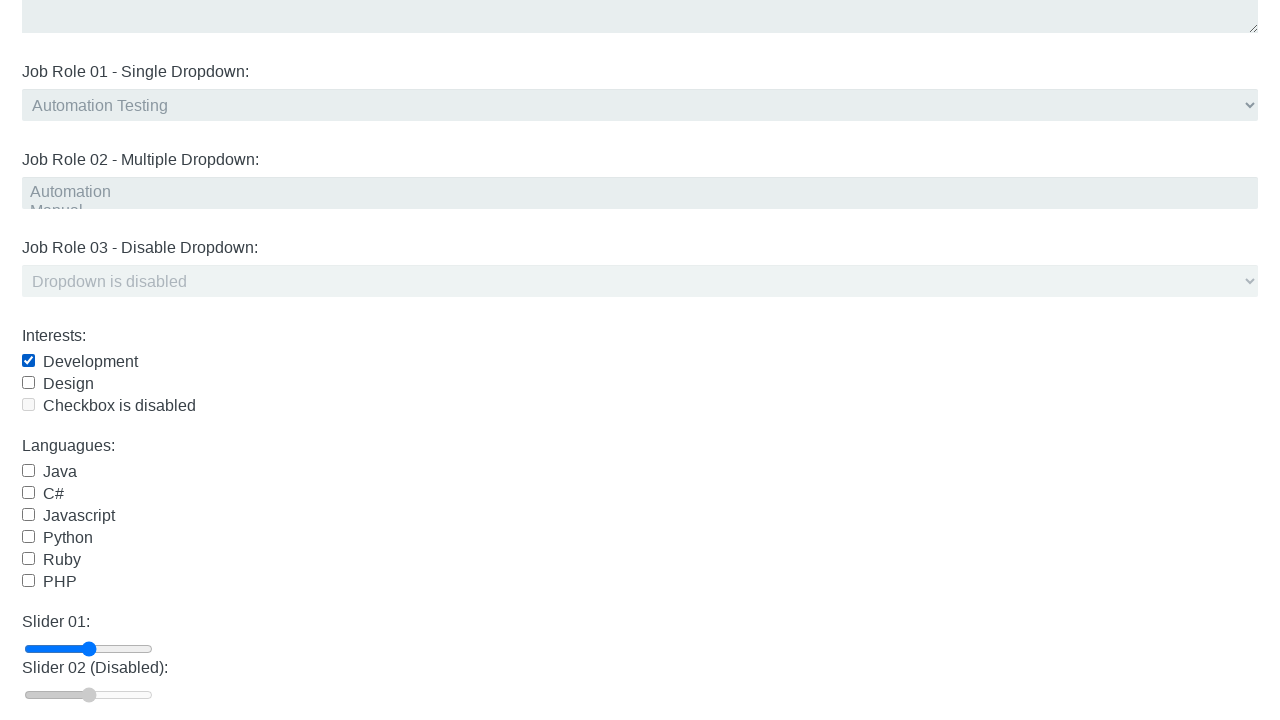

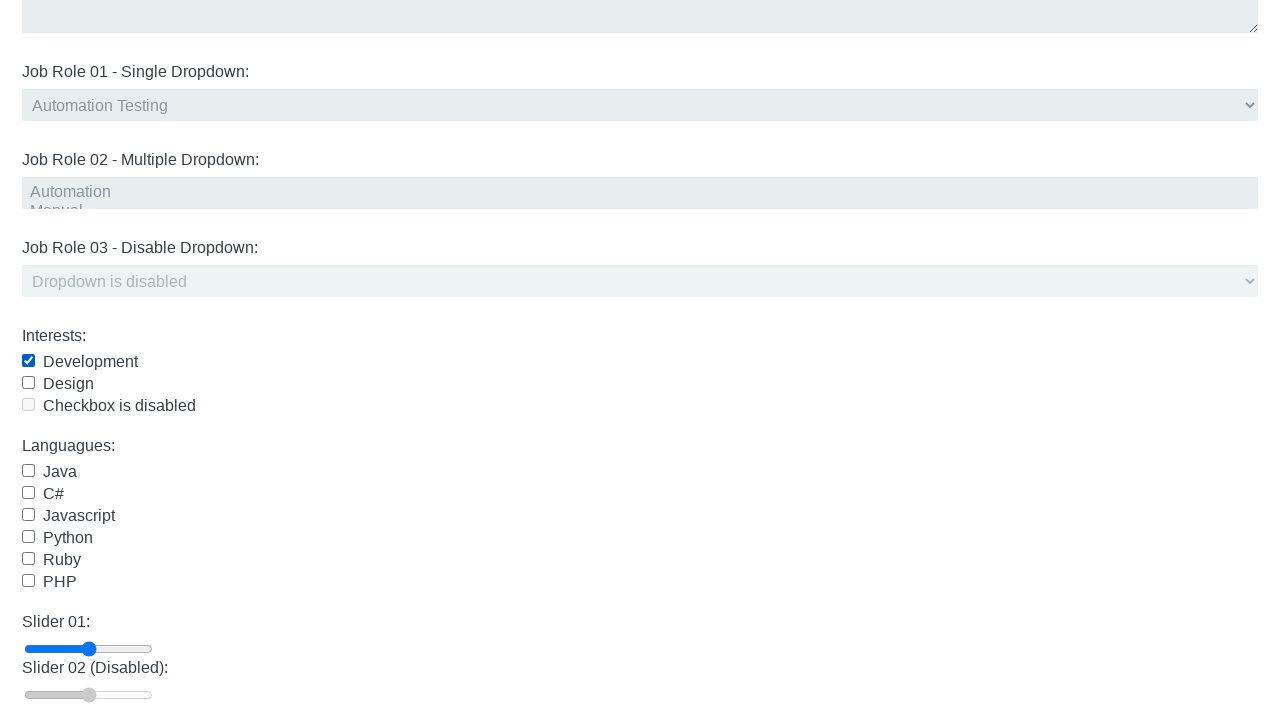